Tests entering a number into an input field and then pressing arrow down to decrement the value by 1

Starting URL: http://the-internet.herokuapp.com/inputs

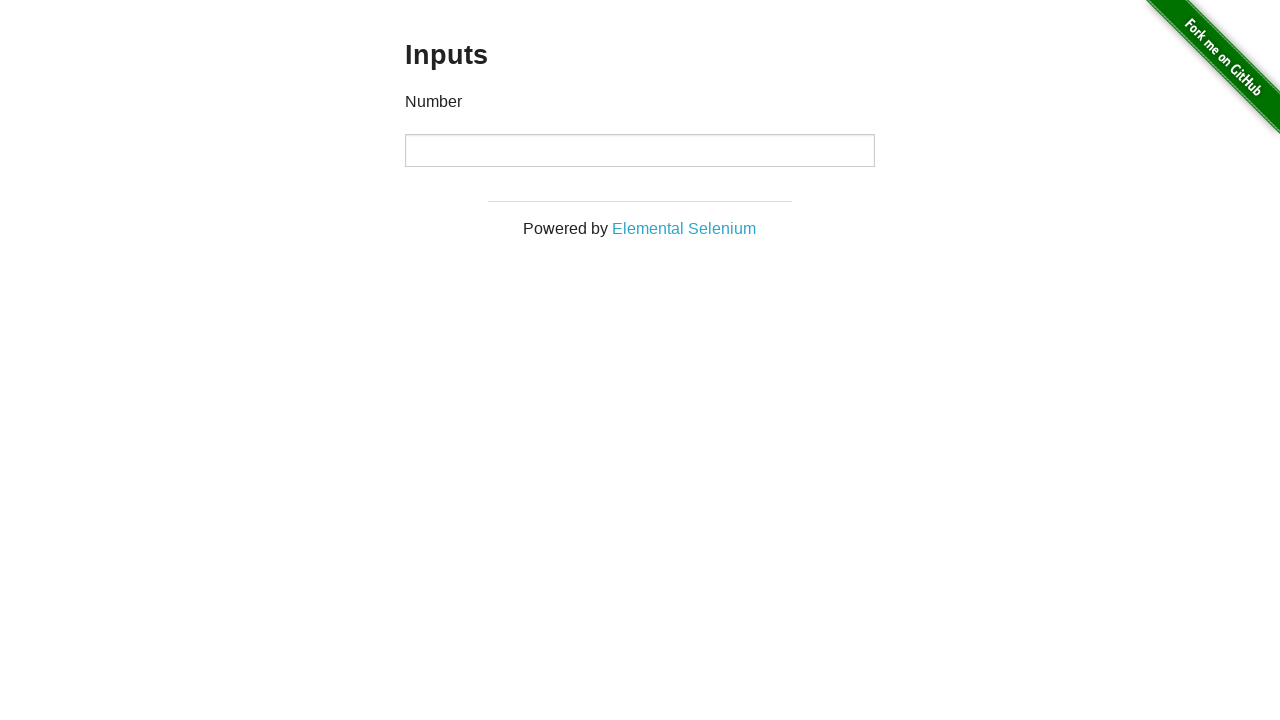

Navigated to the inputs page
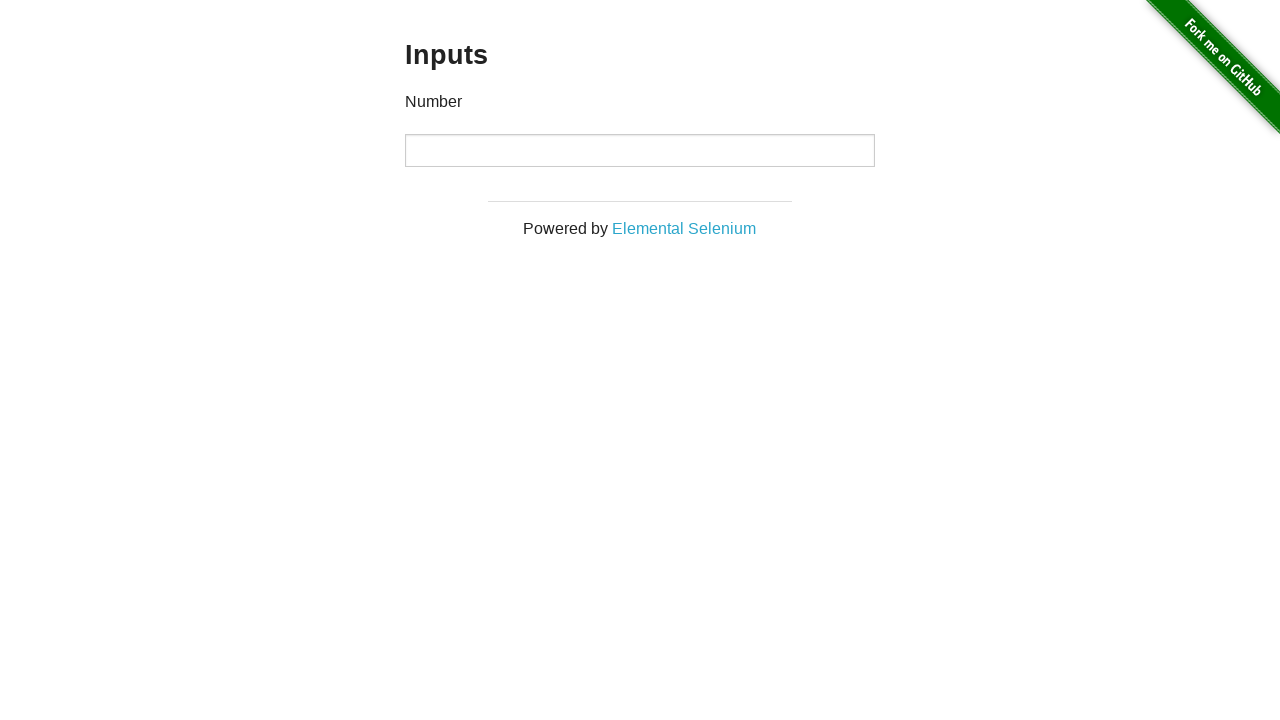

Generated random number: 92
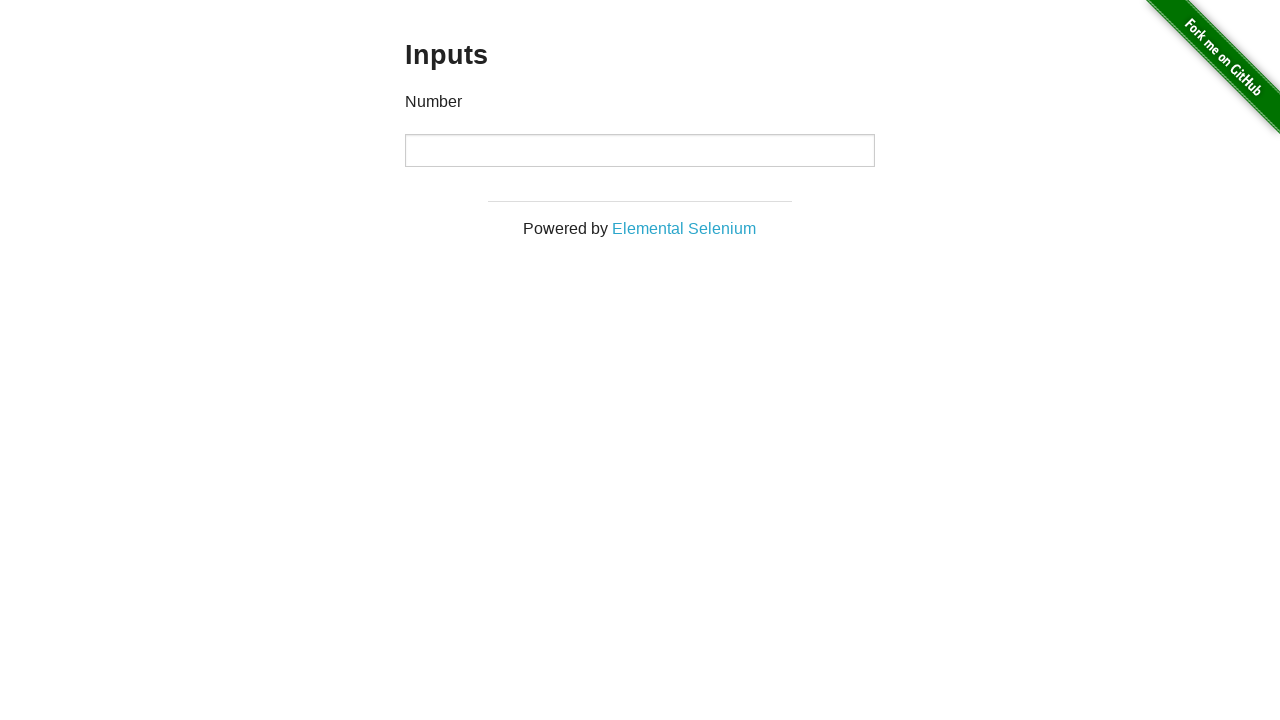

Filled number input field with 92 on input[type='number']
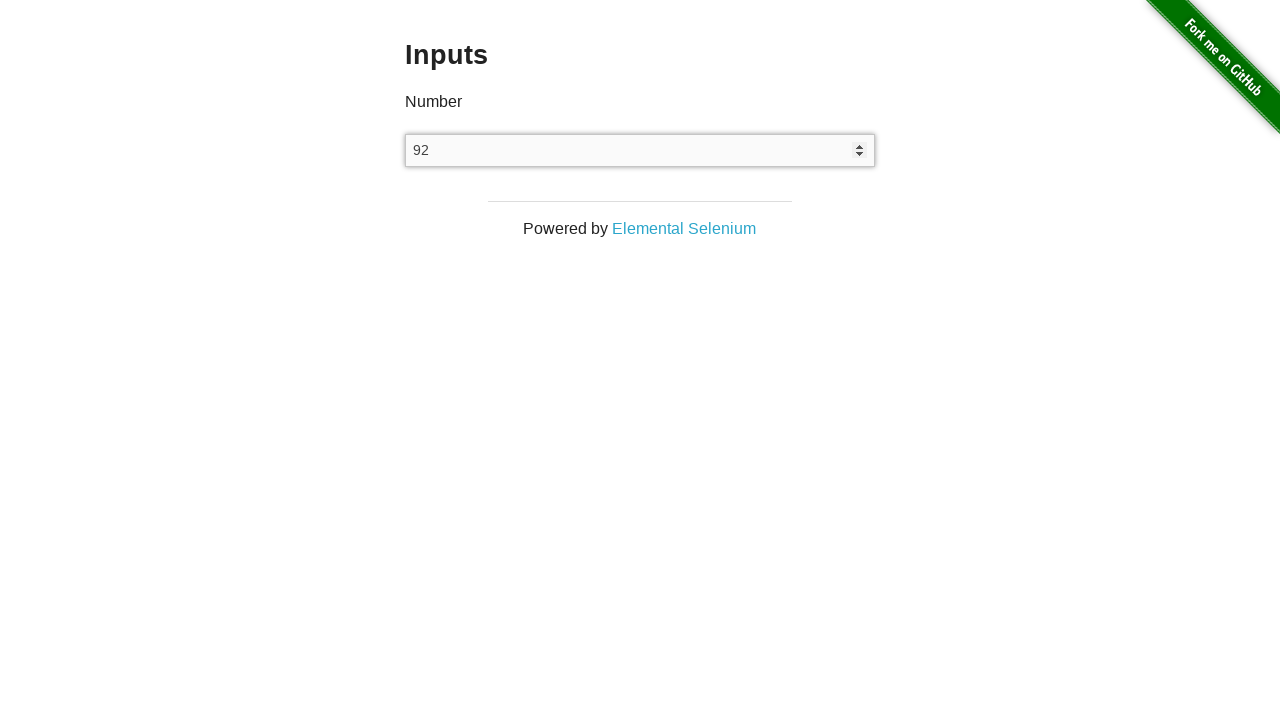

Pressed ArrowDown key to decrement the value on input[type='number']
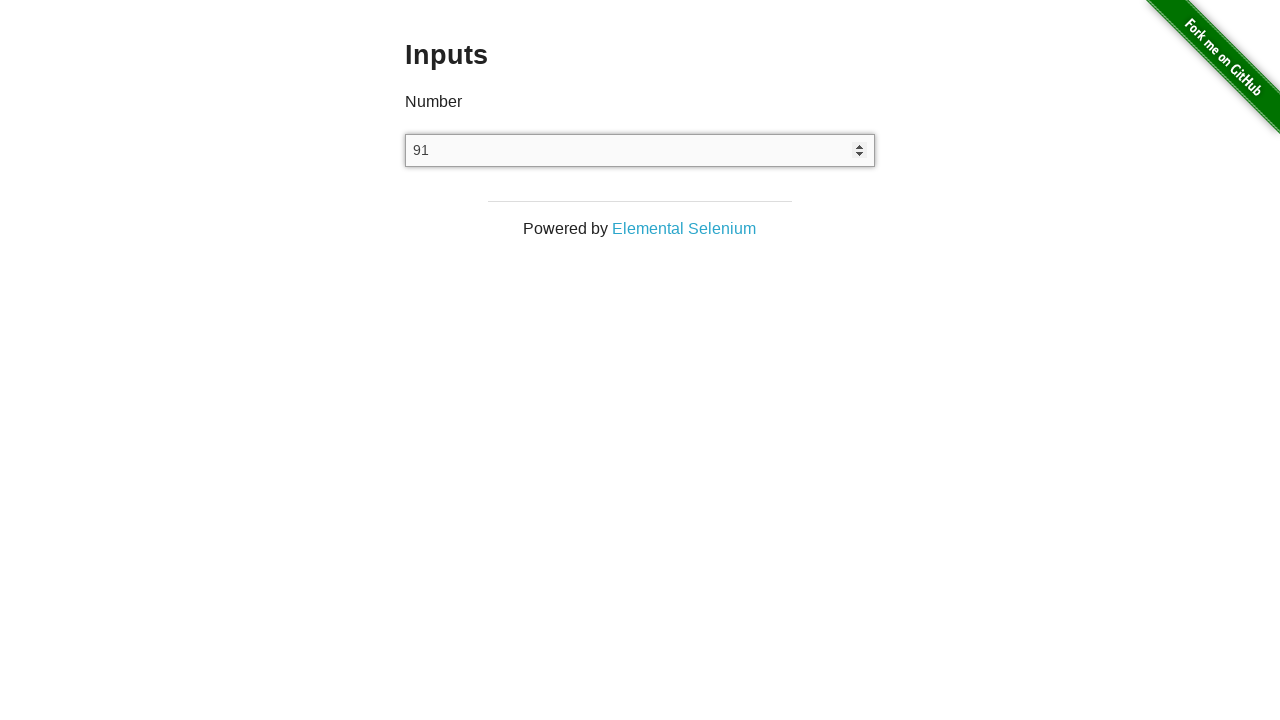

Verified value was decremented from 92 to 91
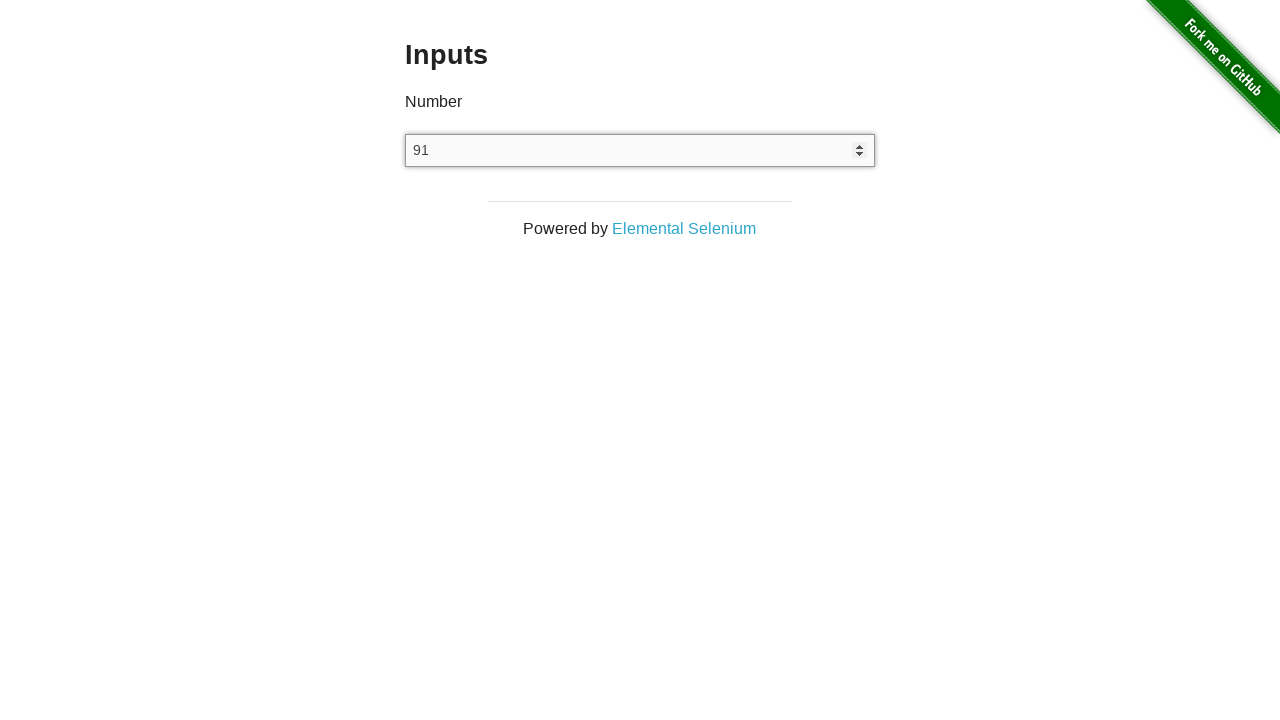

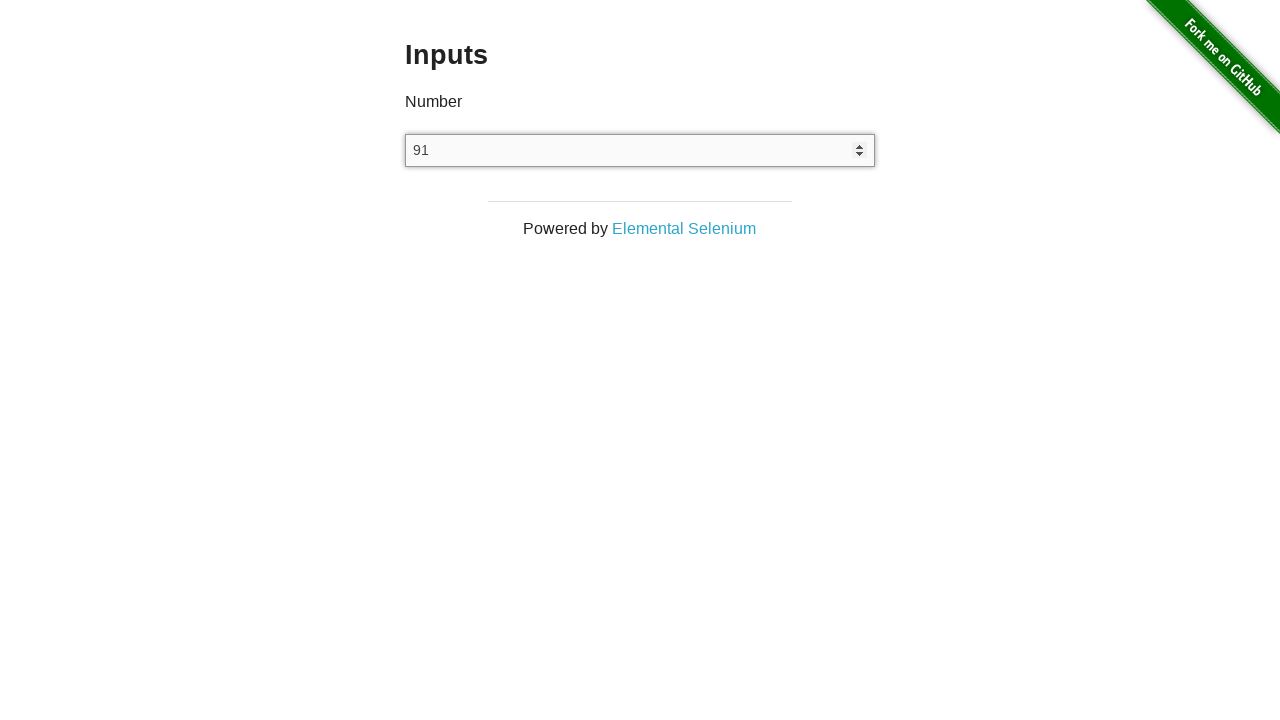